Tests that new todo items are appended to the bottom of the list by creating 3 items and verifying the count

Starting URL: https://demo.playwright.dev/todomvc

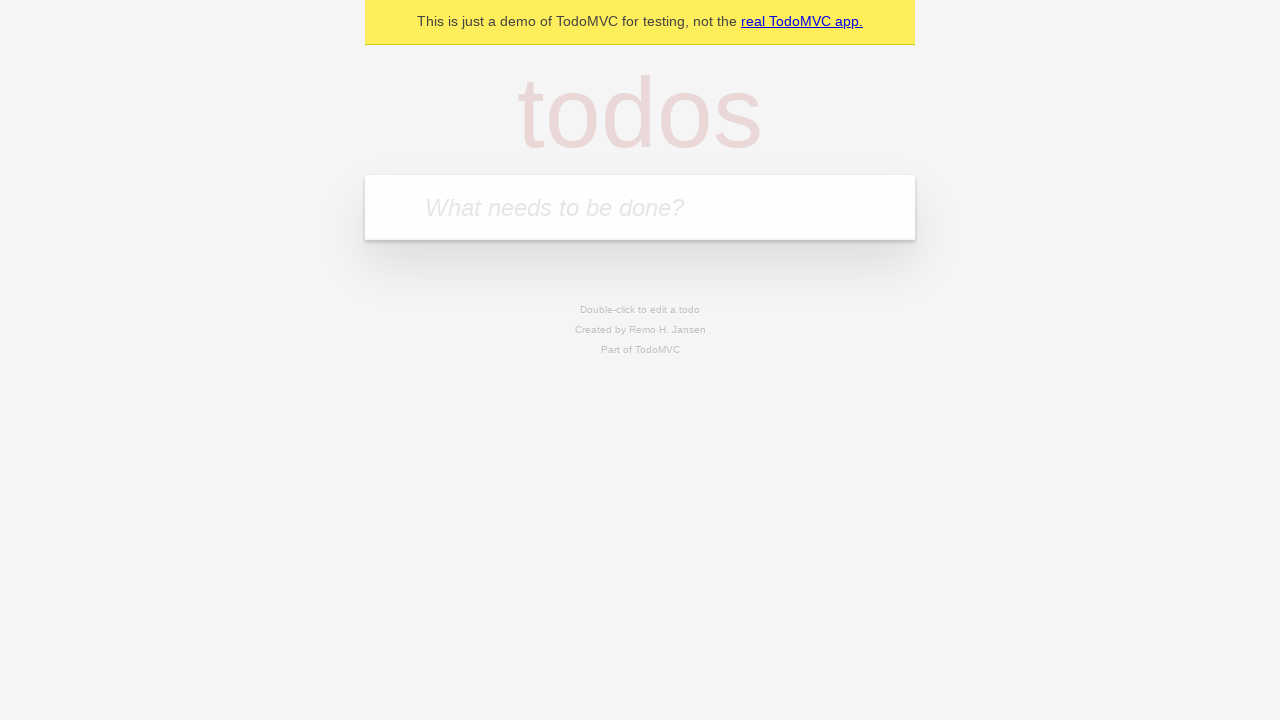

Filled todo input with 'buy some cheese' on internal:attr=[placeholder="What needs to be done?"i]
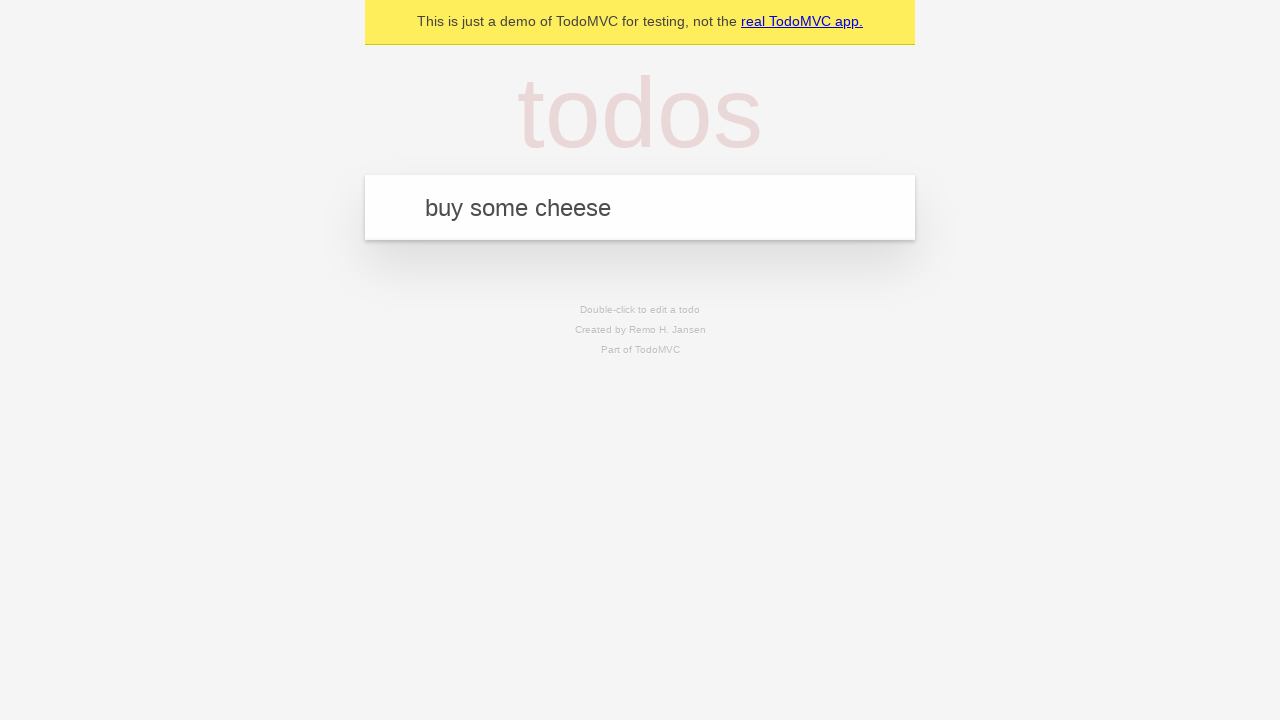

Pressed Enter to add first todo item on internal:attr=[placeholder="What needs to be done?"i]
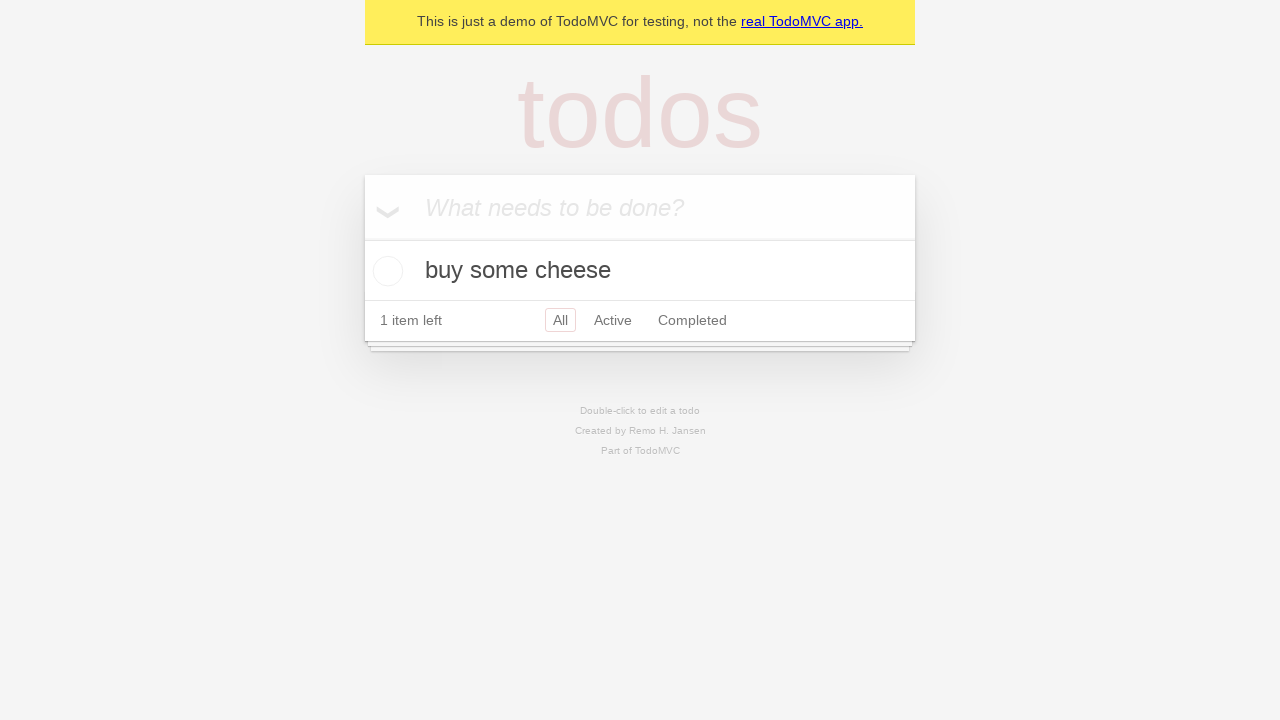

Filled todo input with 'feed the cat' on internal:attr=[placeholder="What needs to be done?"i]
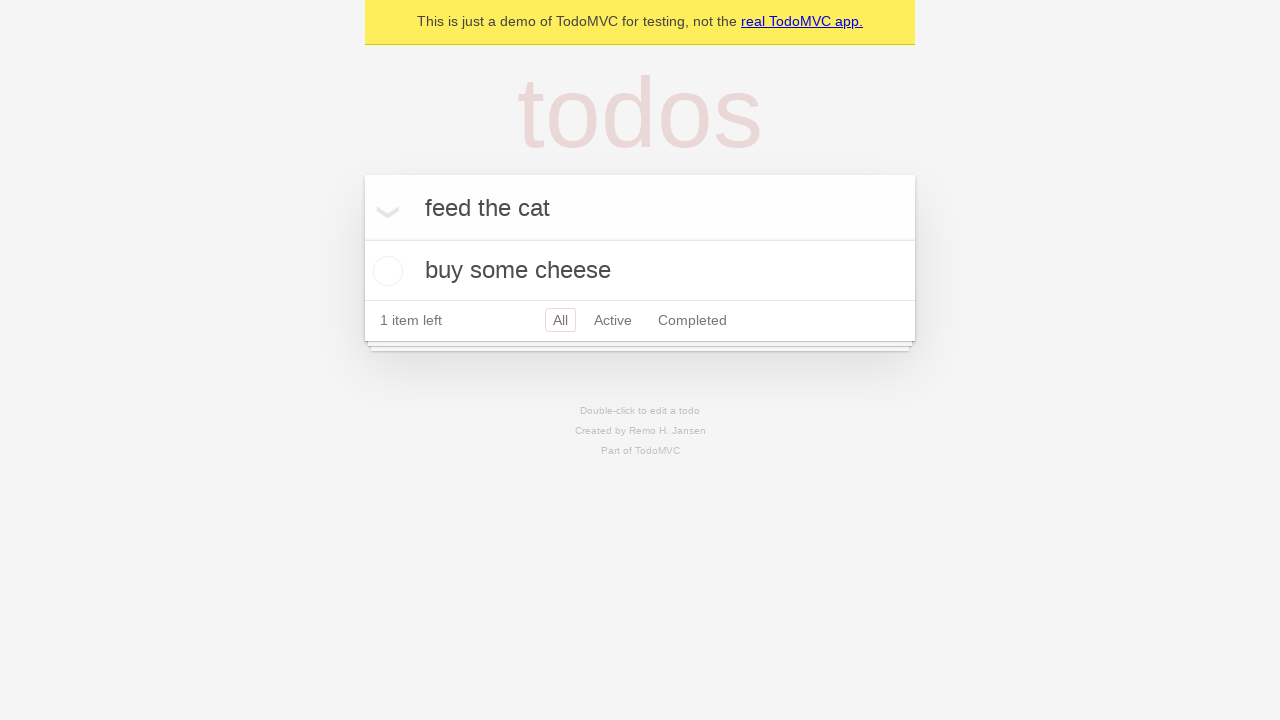

Pressed Enter to add second todo item on internal:attr=[placeholder="What needs to be done?"i]
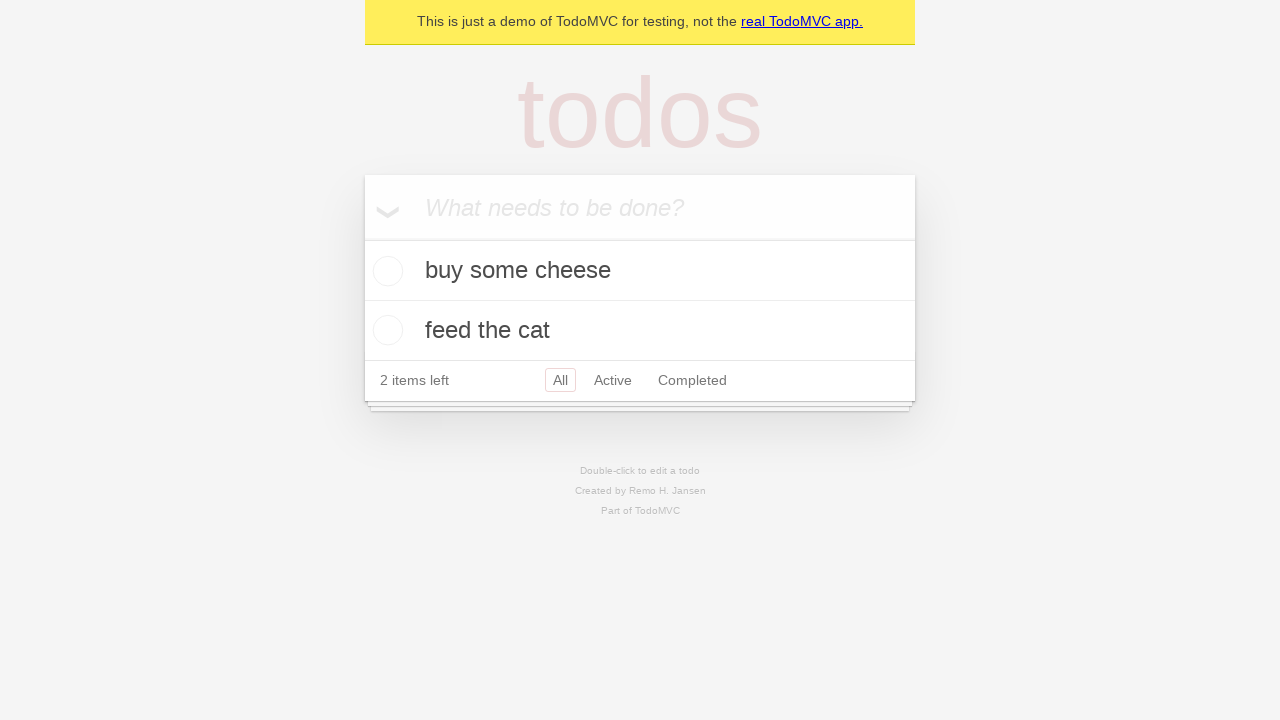

Filled todo input with 'book a doctors appointment' on internal:attr=[placeholder="What needs to be done?"i]
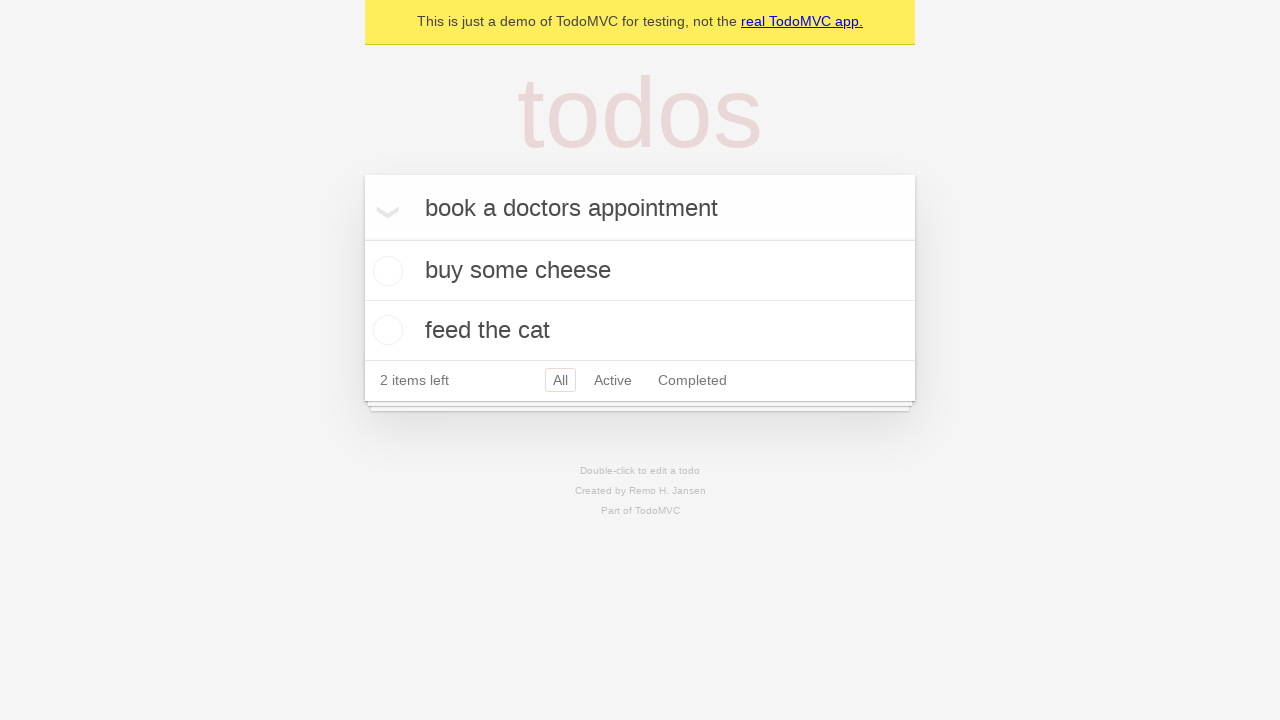

Pressed Enter to add third todo item on internal:attr=[placeholder="What needs to be done?"i]
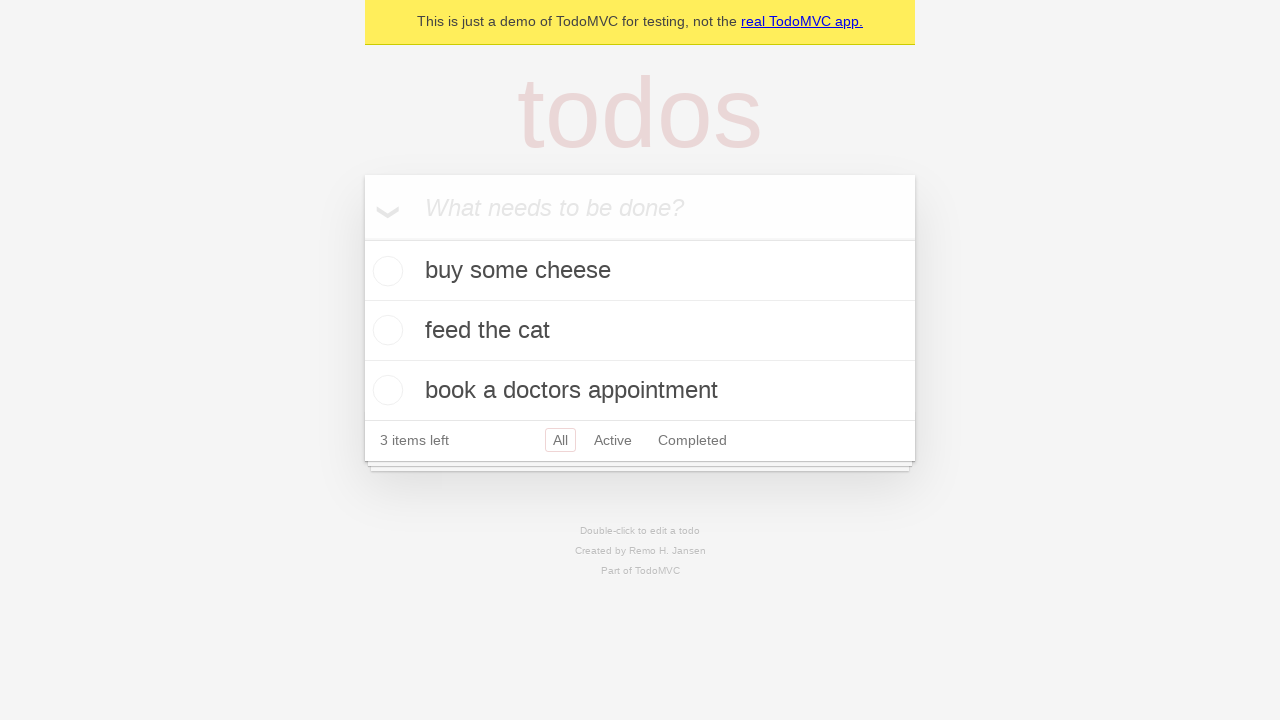

Verified todo count element is displayed after adding 3 items
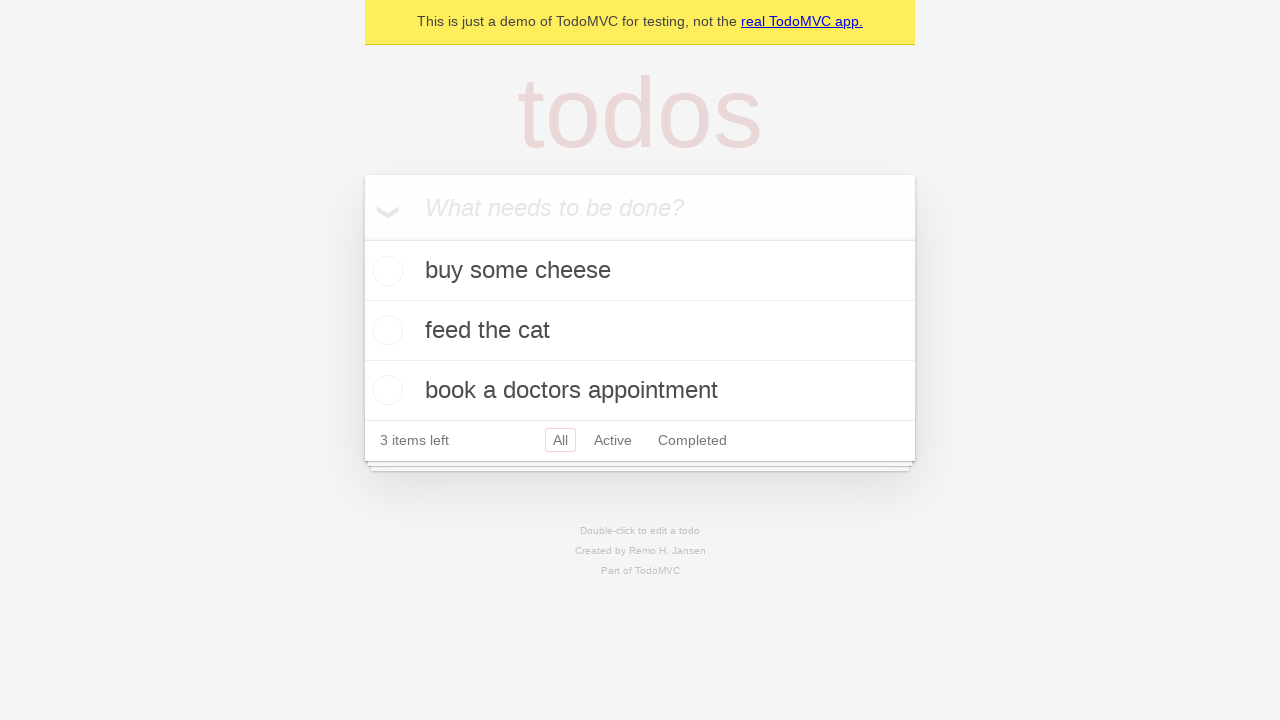

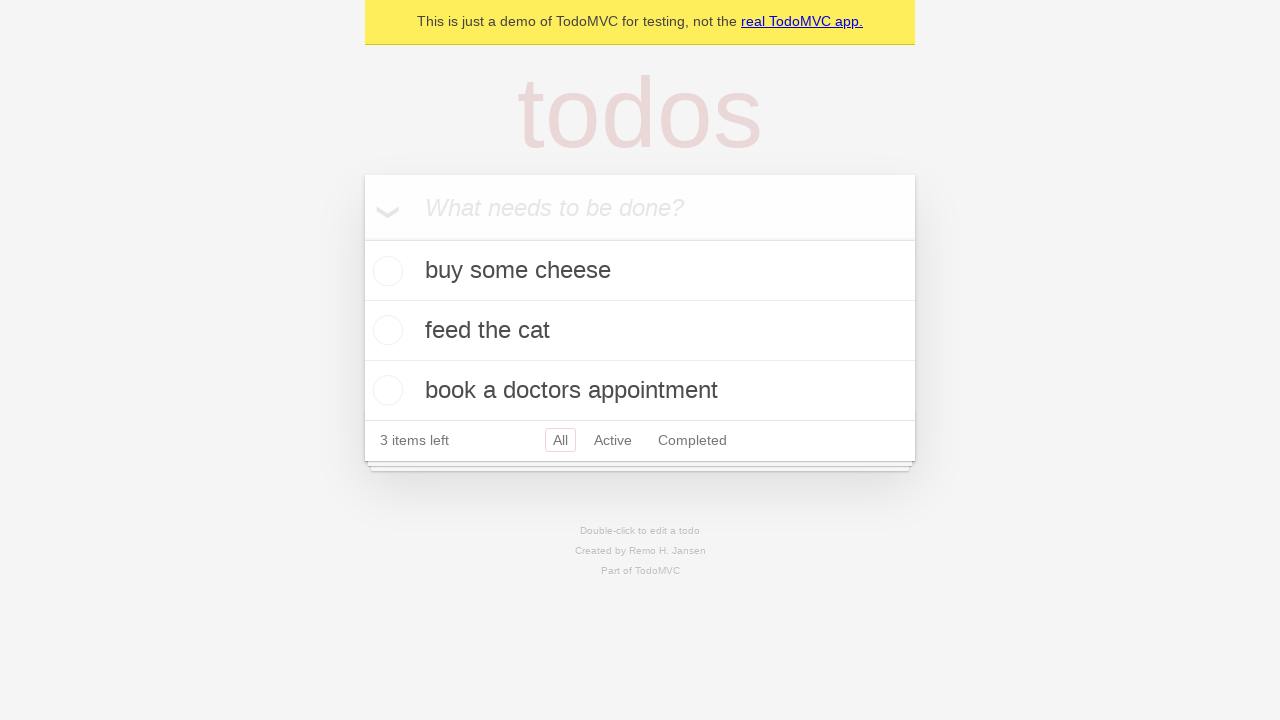